Tests JavaScript popup functionality on W3Schools by opening a try-it editor in a new window, triggering an alert, and handling the alert dialog

Starting URL: https://www.w3schools.com/js/js_popup.asp

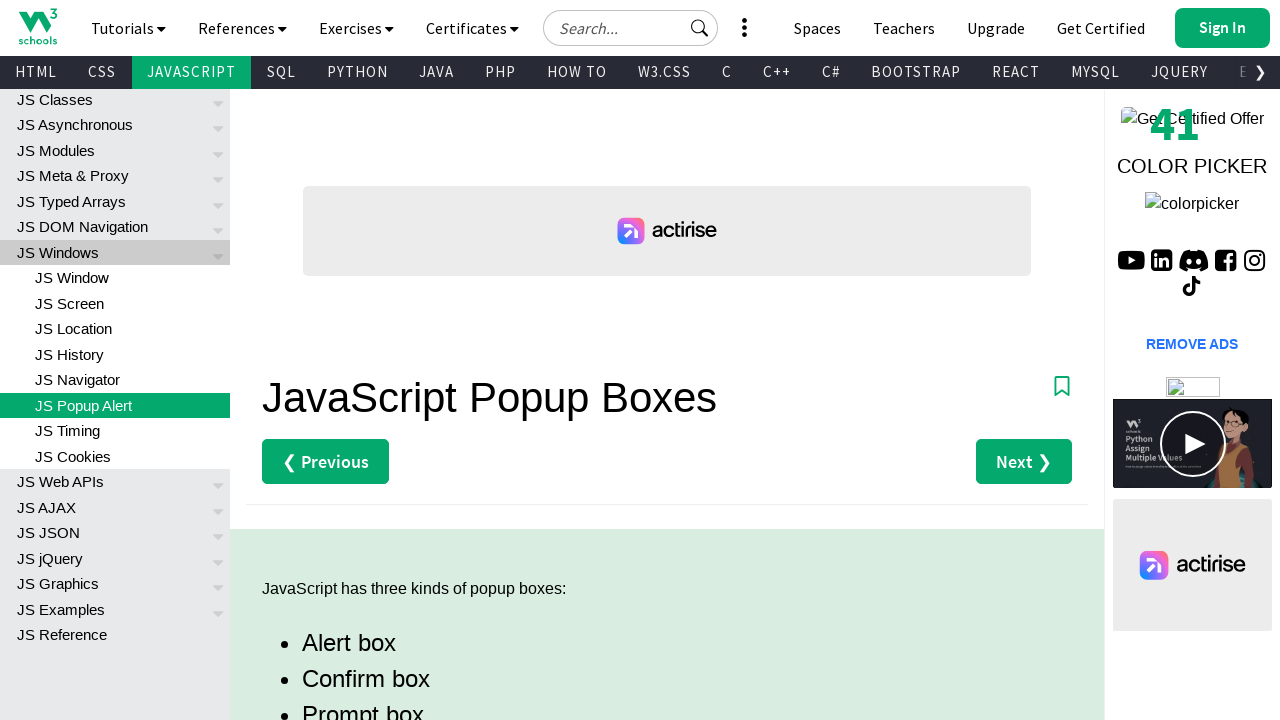

Clicked 'Try it Yourself' button to open editor at (334, 360) on text=Try it Yourself
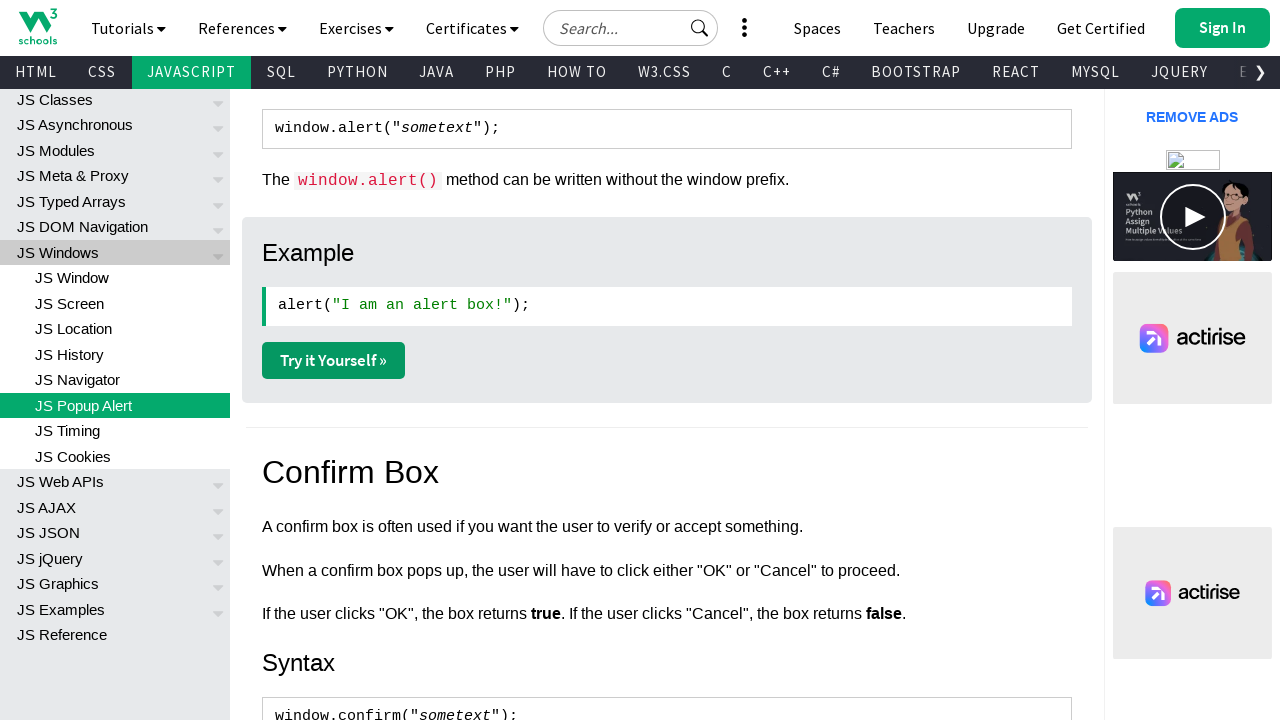

New tab opened with try-it editor at (334, 360) on text=Try it Yourself
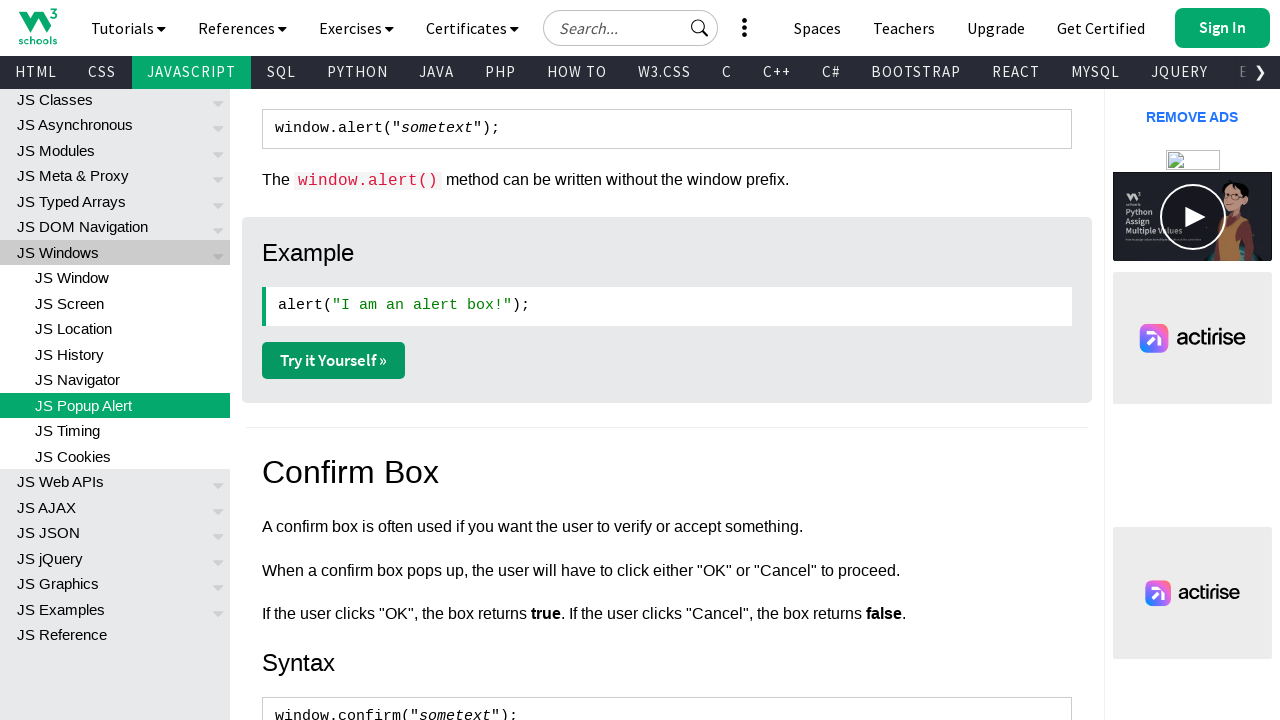

Waited for iframe result selector to load
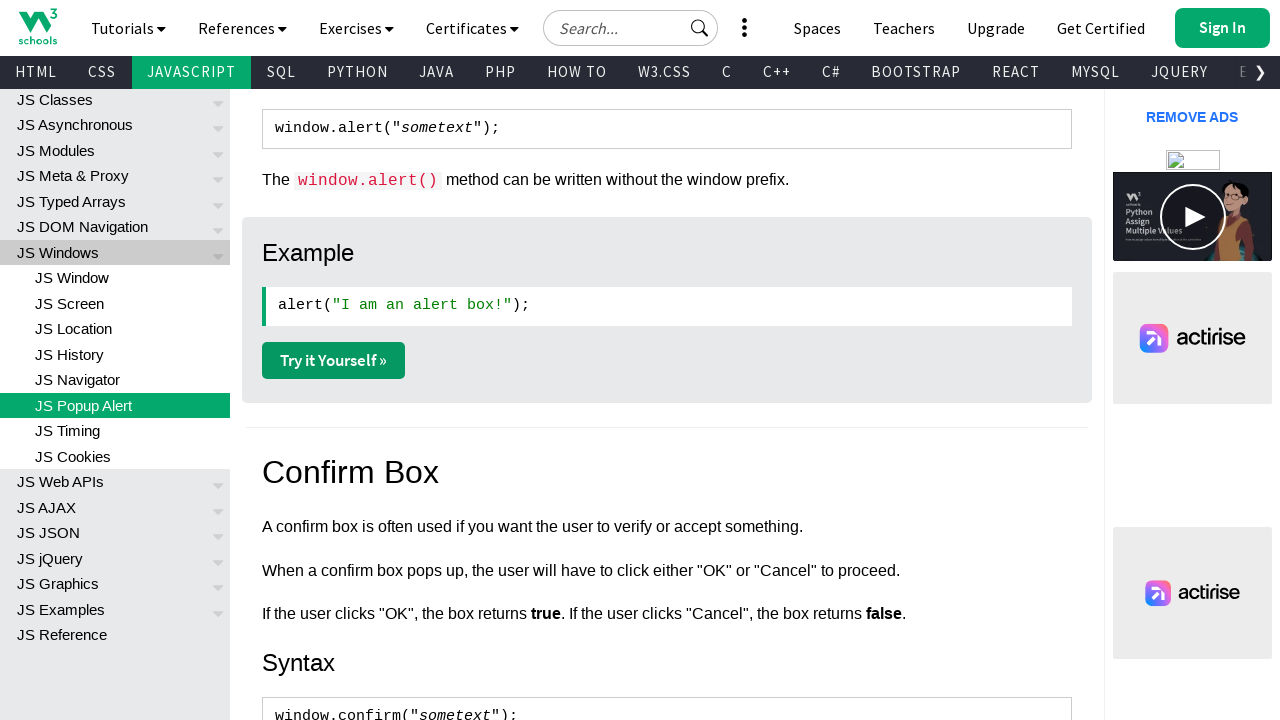

Switched to iframeResult frame
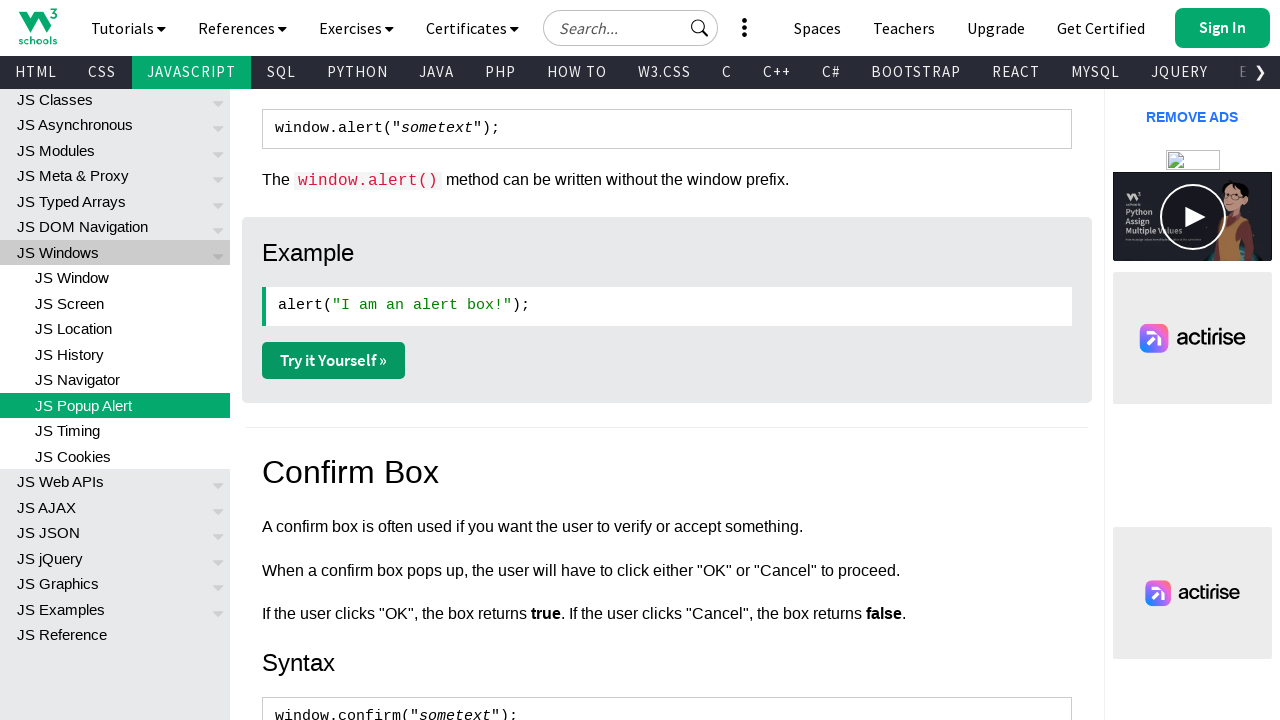

Set up dialog handler to accept alerts
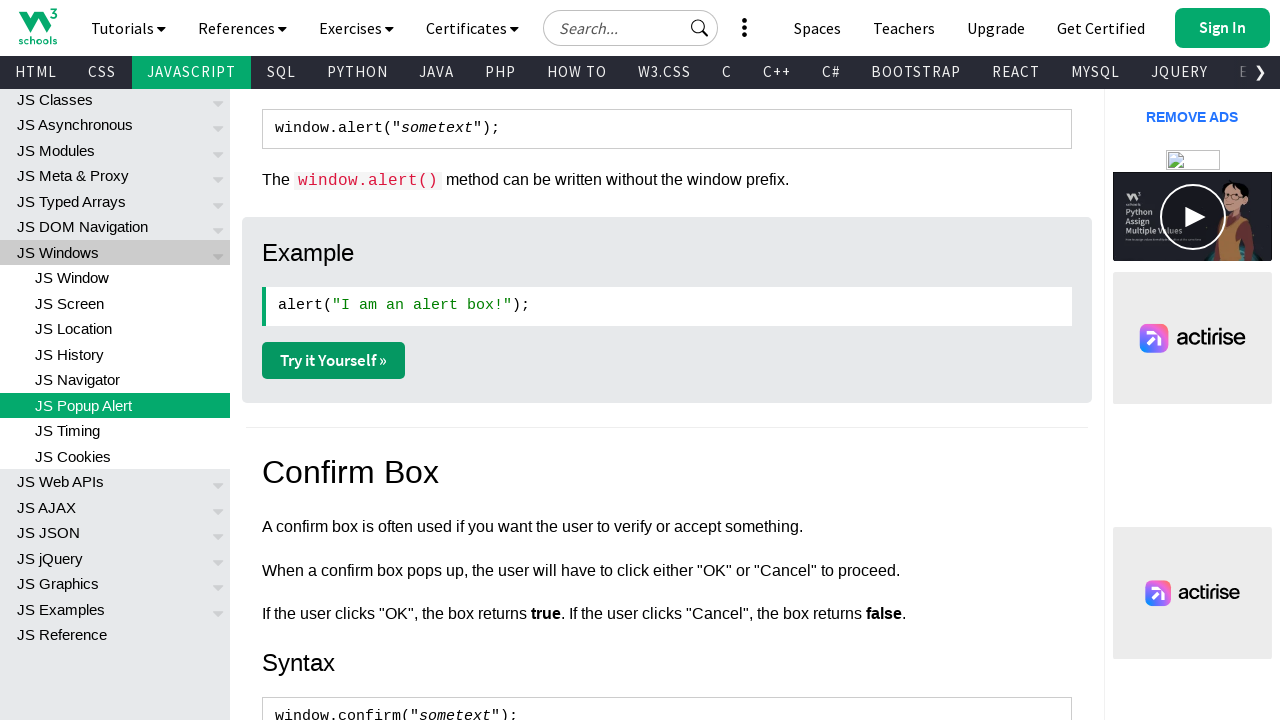

Clicked 'Try it' button to trigger JavaScript alert at (551, 122) on button:has-text('Try it')
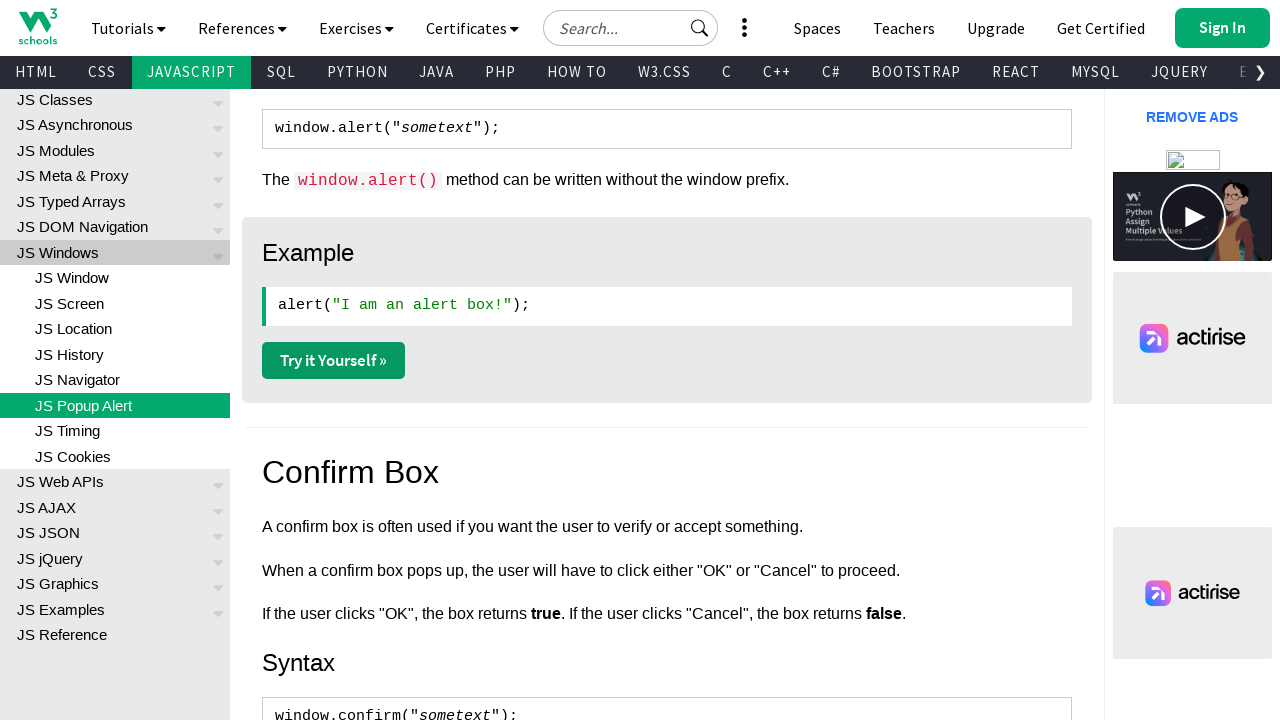

Closed the try-it editor window
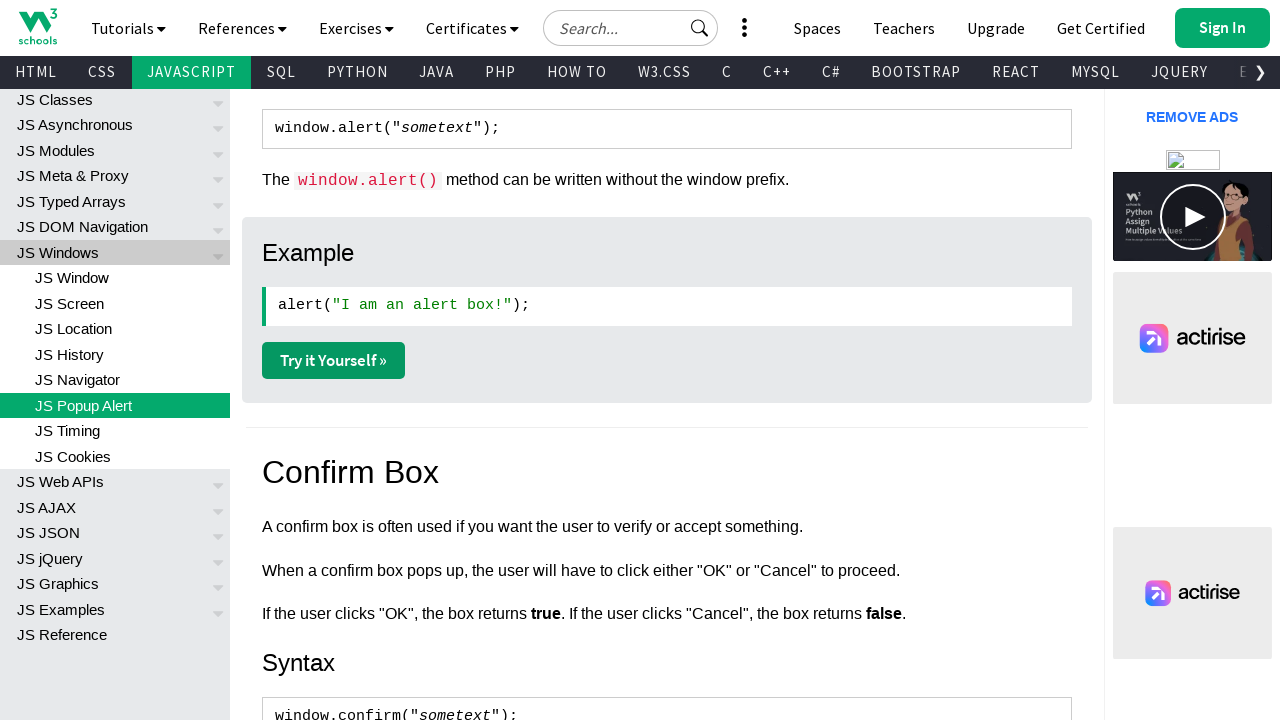

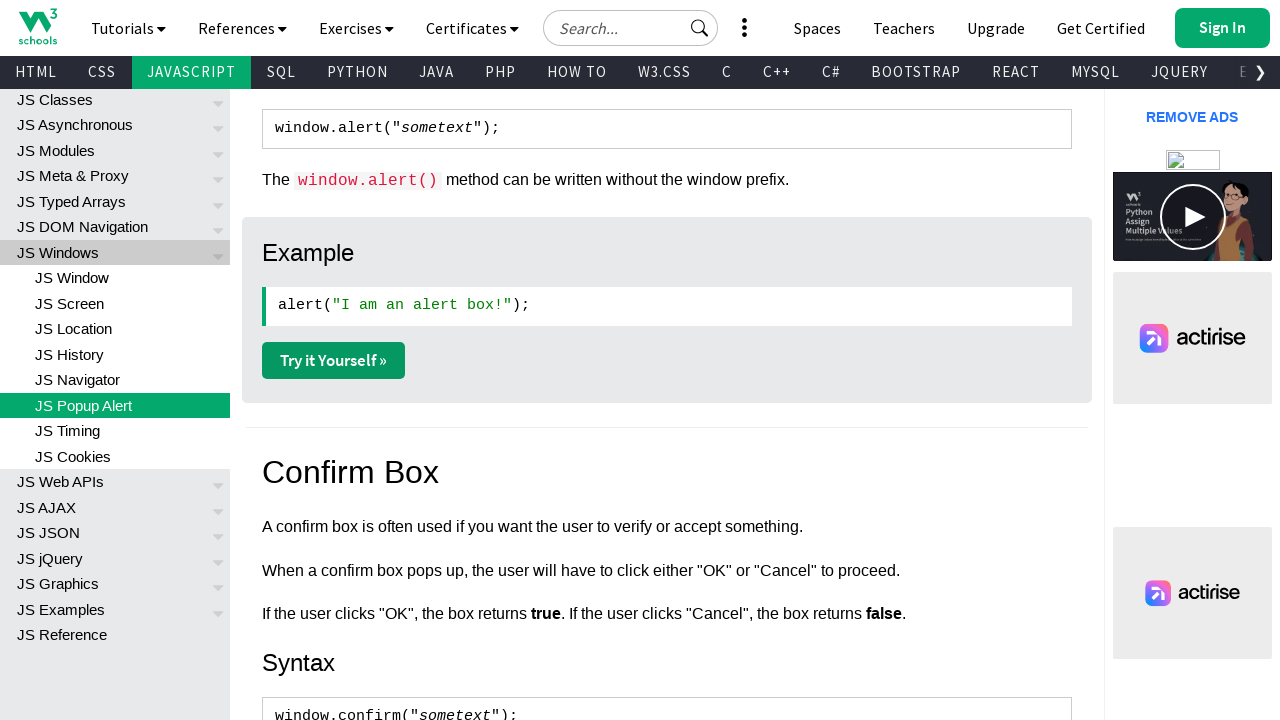